Navigates to the QA Click Academy practice page and waits for it to load

Starting URL: http://www.qaclickacademy.com/practice.php

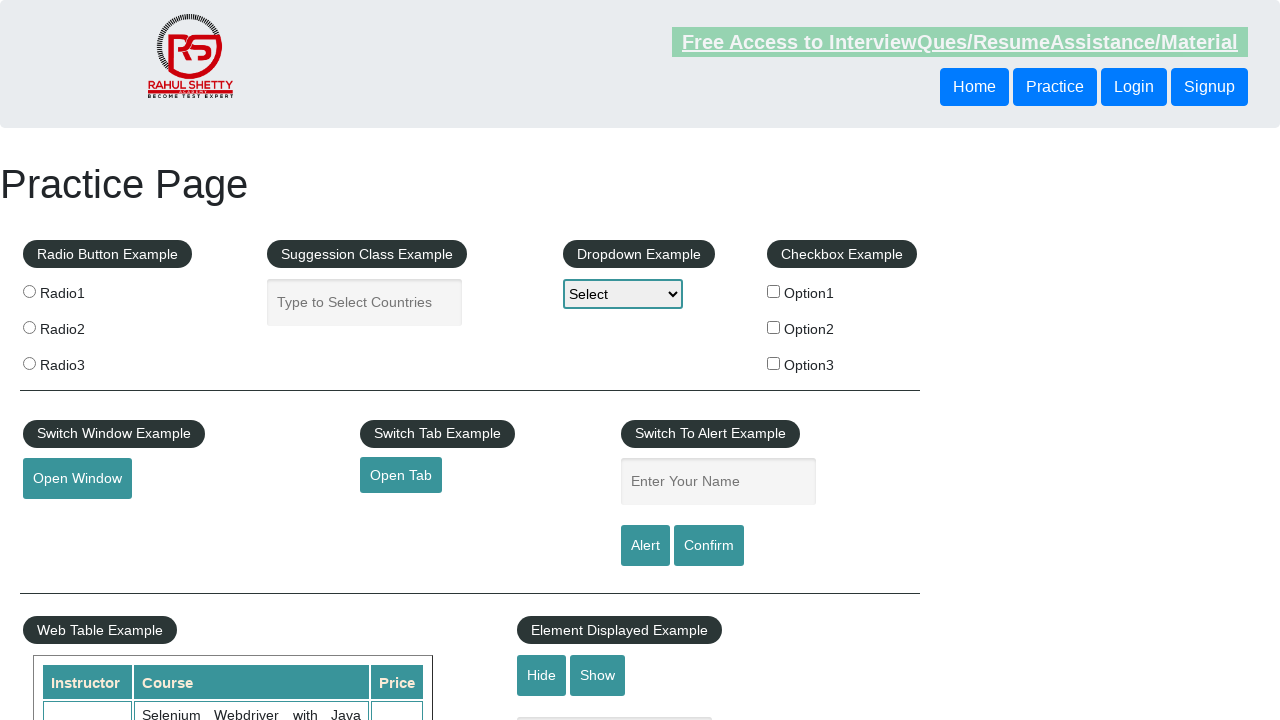

Navigated to QA Click Academy practice page
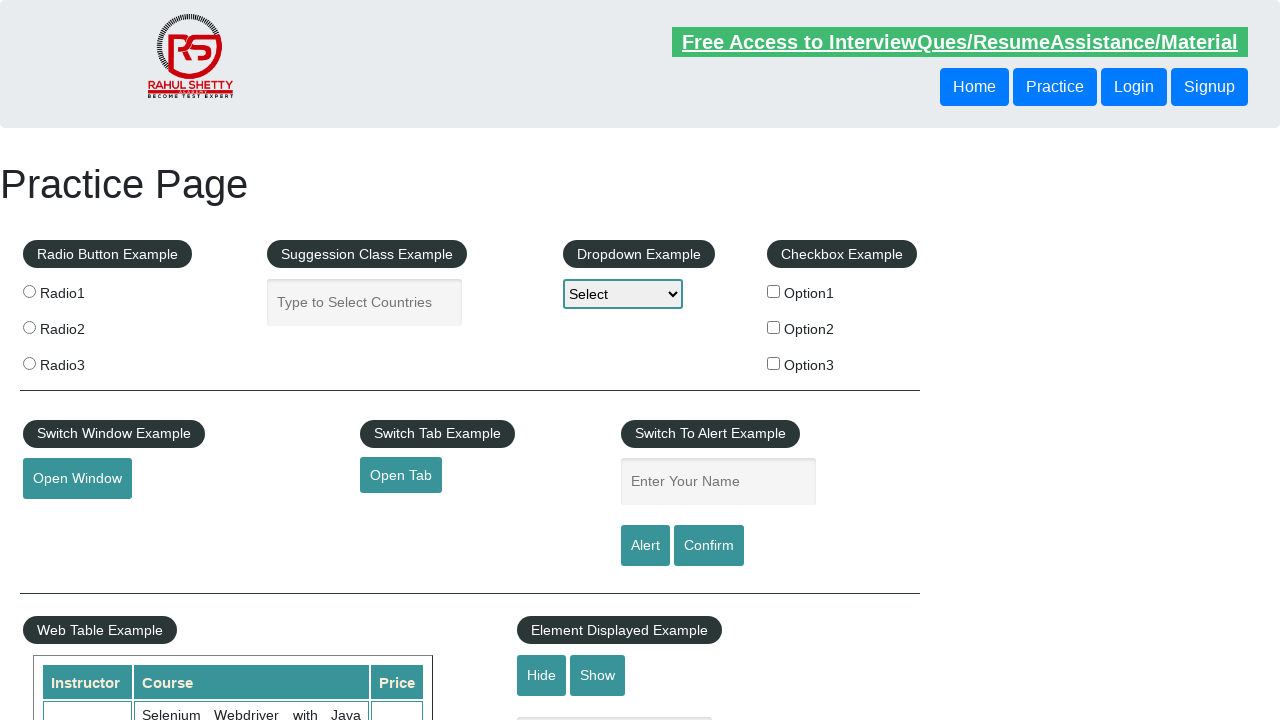

Page DOM content loaded
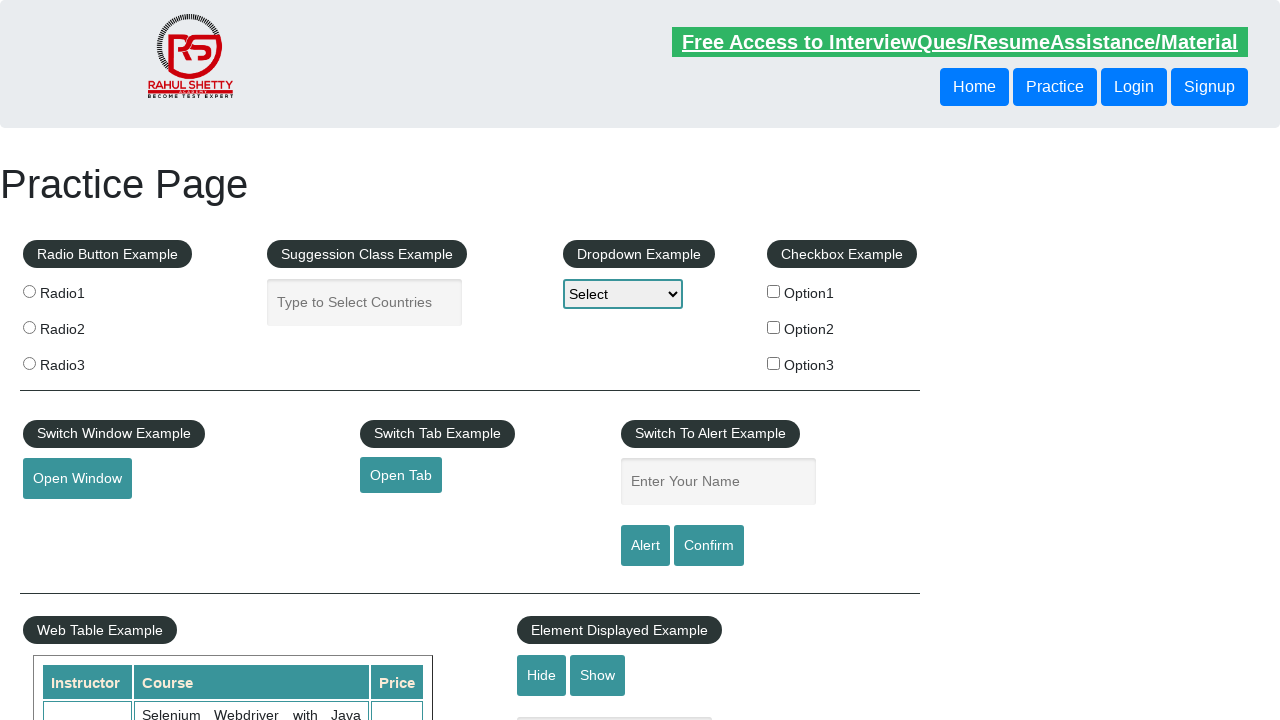

Body element is present and page has fully loaded
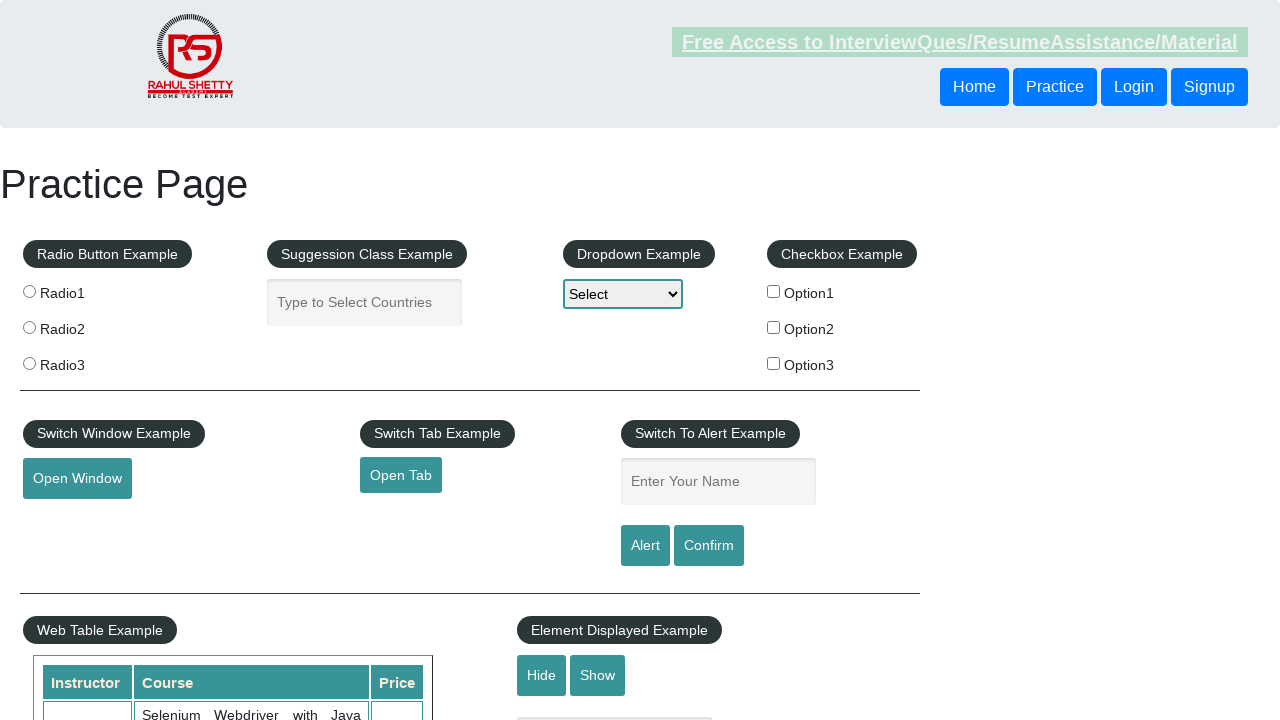

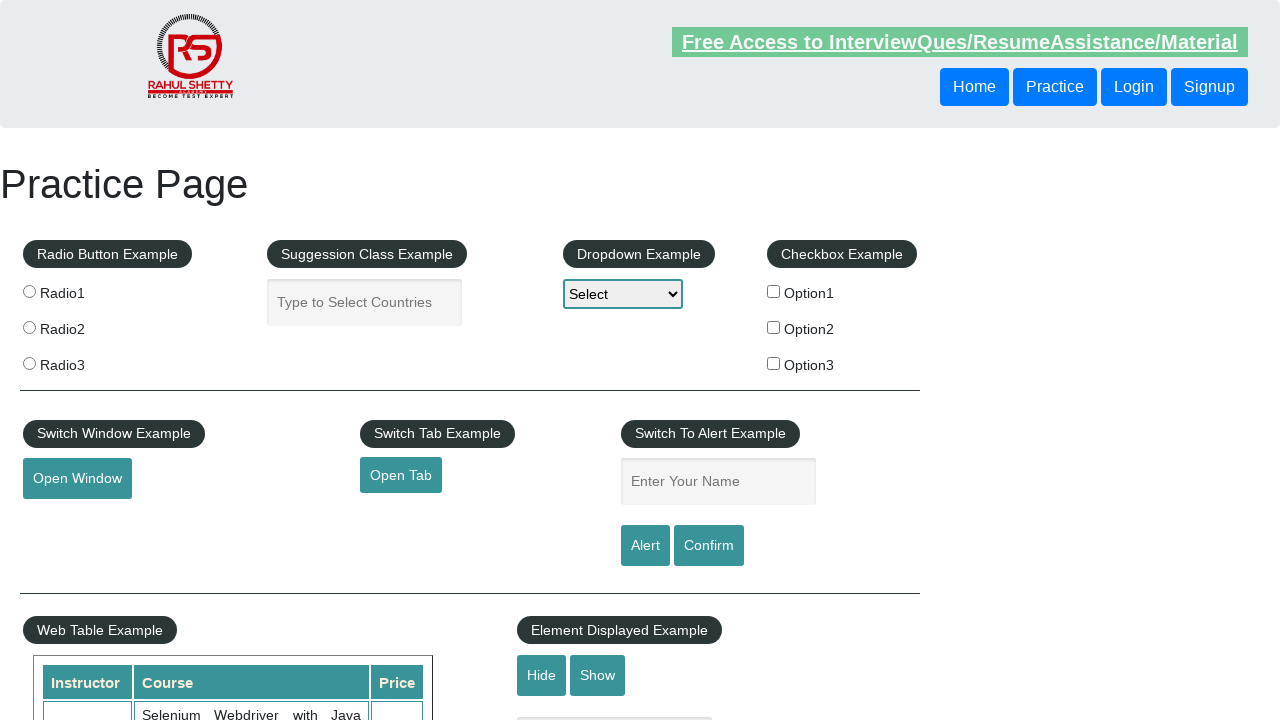